Tests basic browser navigation functionality by navigating to a page, going back, forward, and refreshing the page

Starting URL: https://telranedu.web.app/

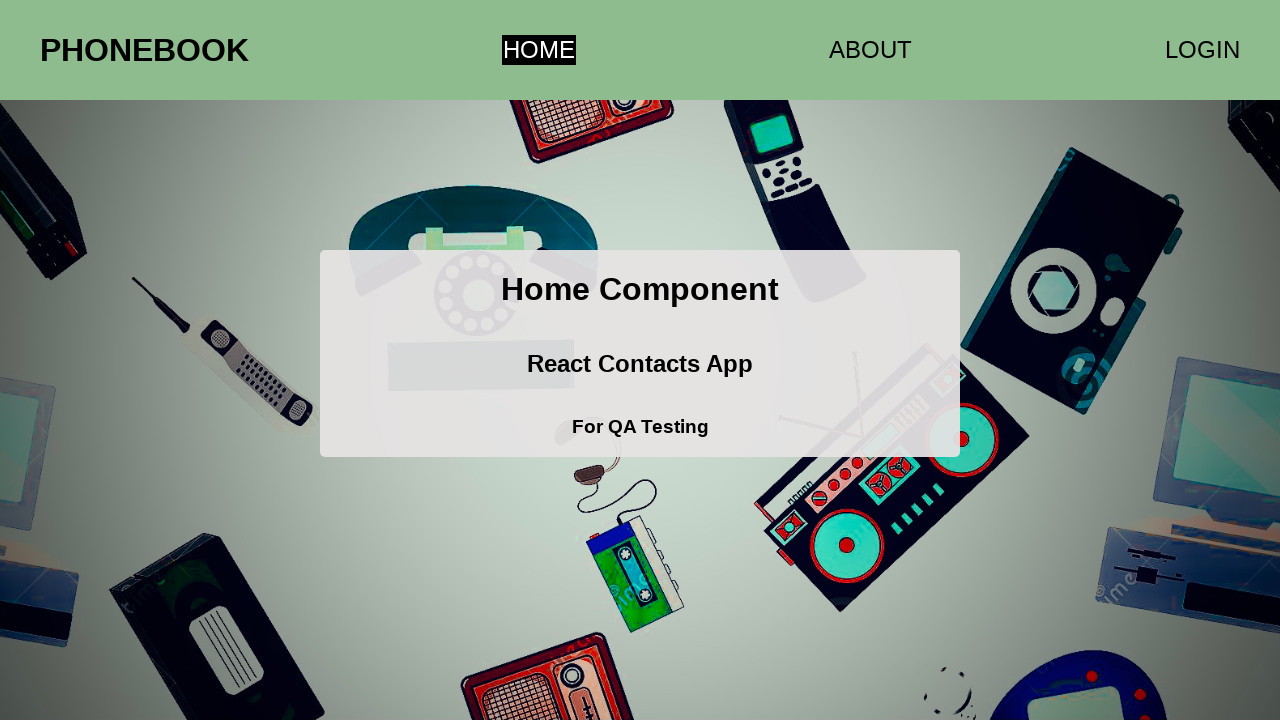

Navigated back to previous page
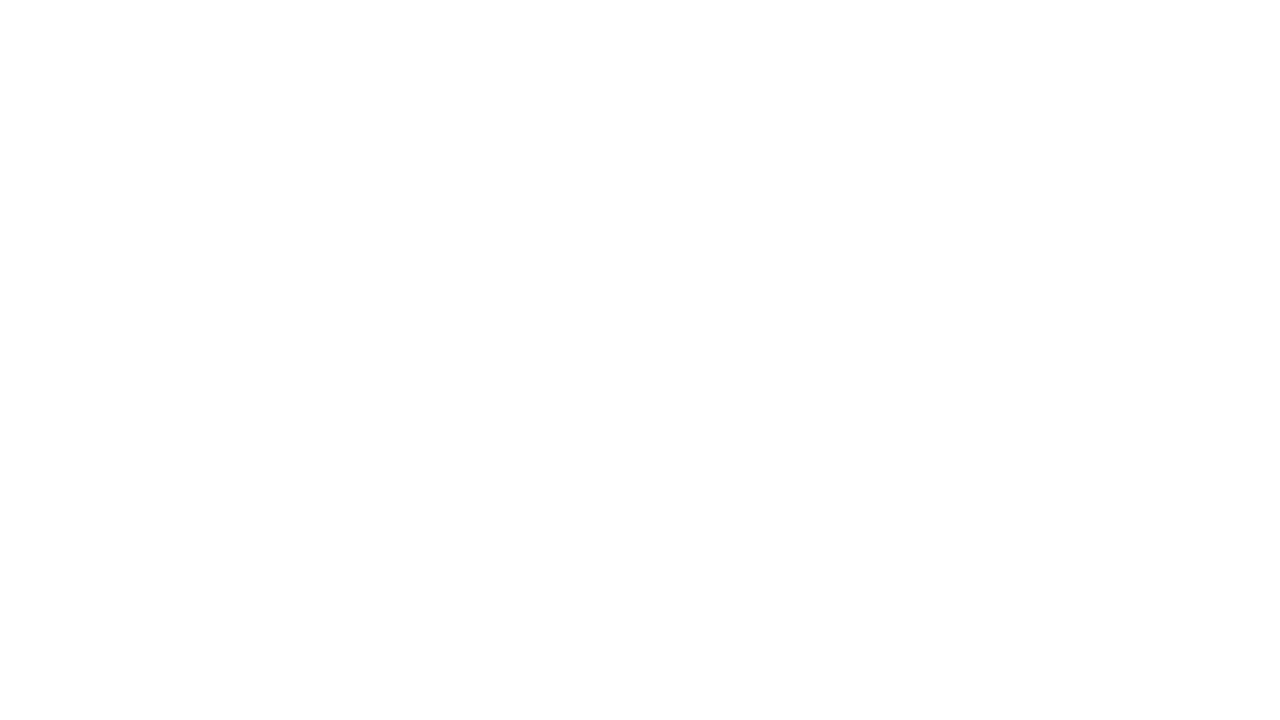

Navigated forward to next page
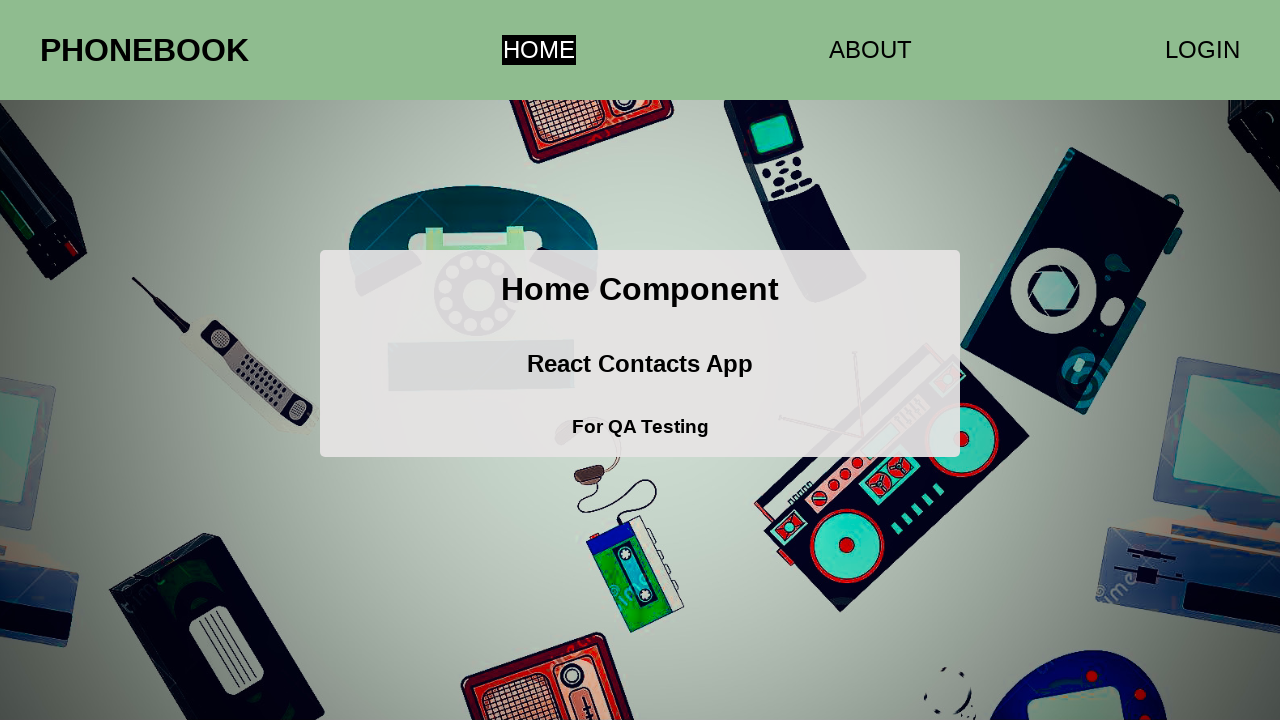

Refreshed the current page
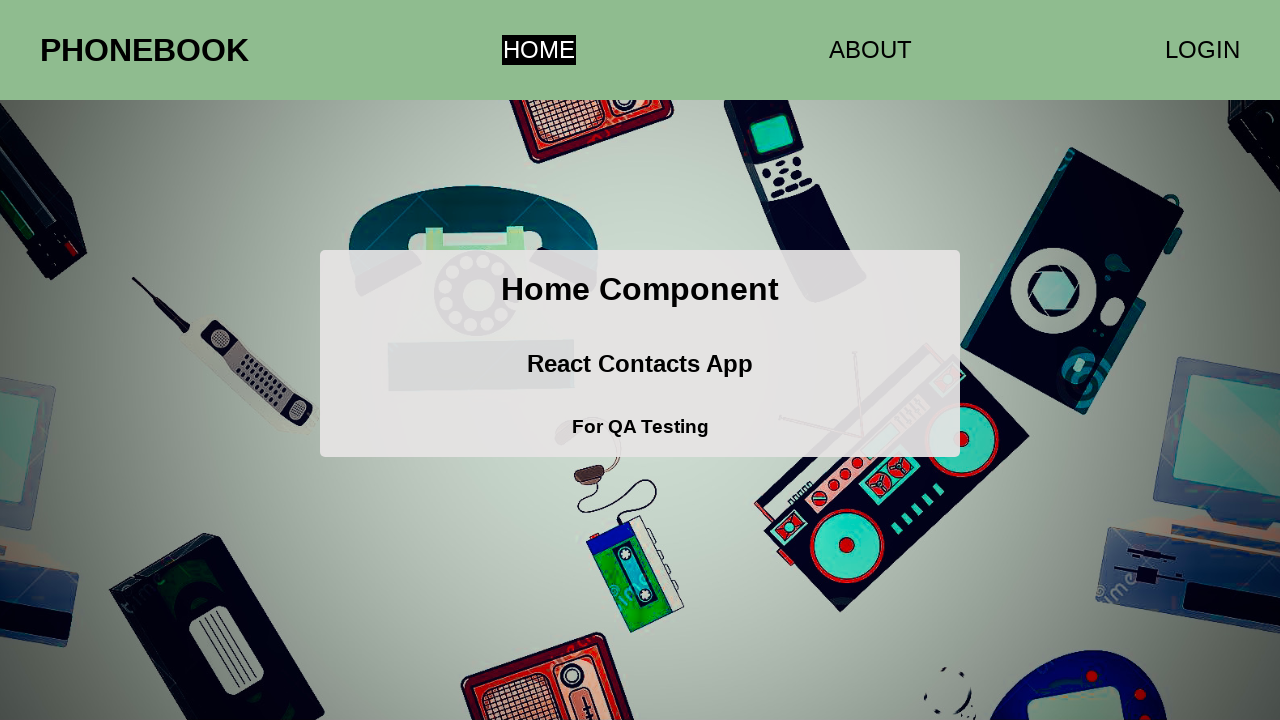

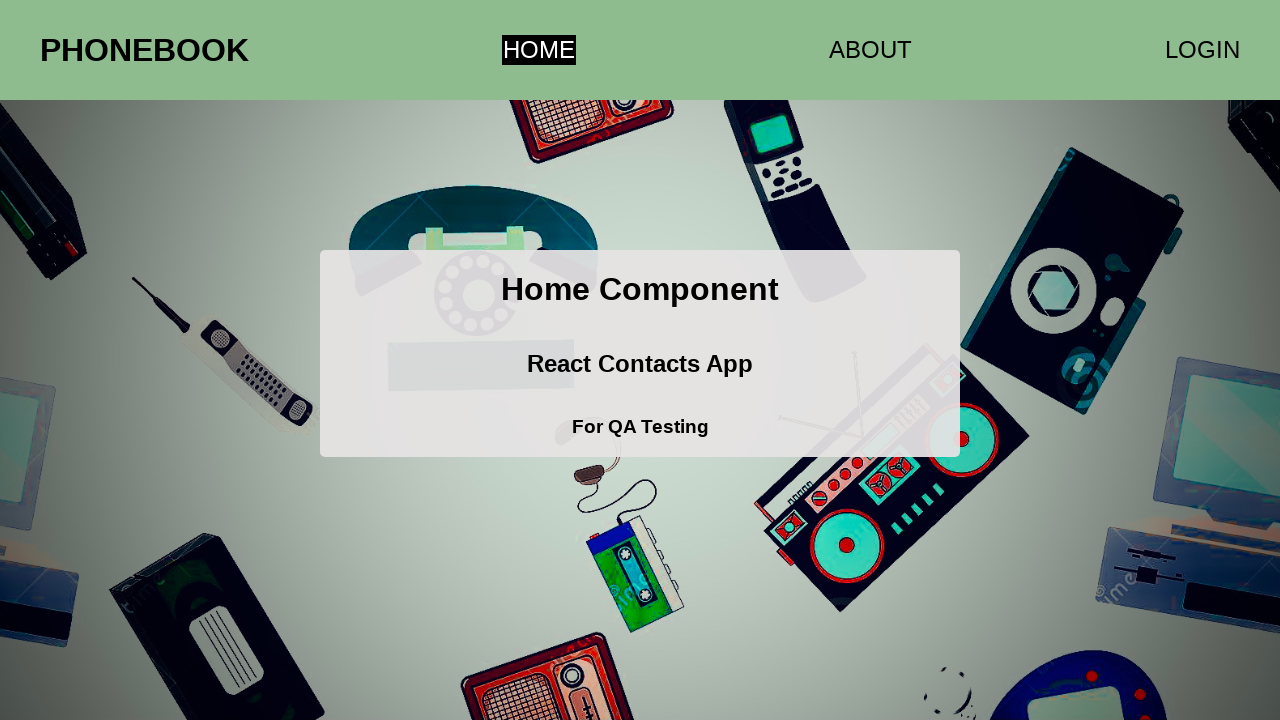